Tests JavaScript prompt dialog by entering text and accepting the prompt

Starting URL: http://the-internet.herokuapp.com/javascript_alerts

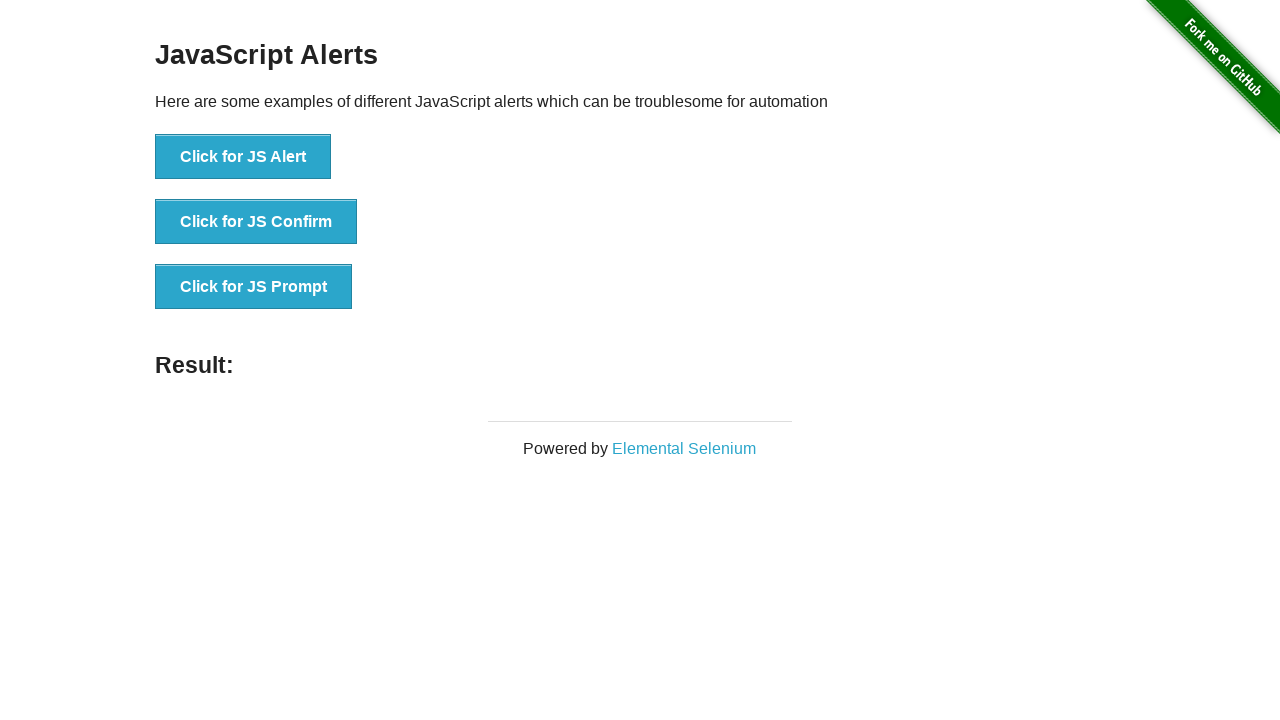

Set up dialog handler to accept prompt with text 'QWERTY'
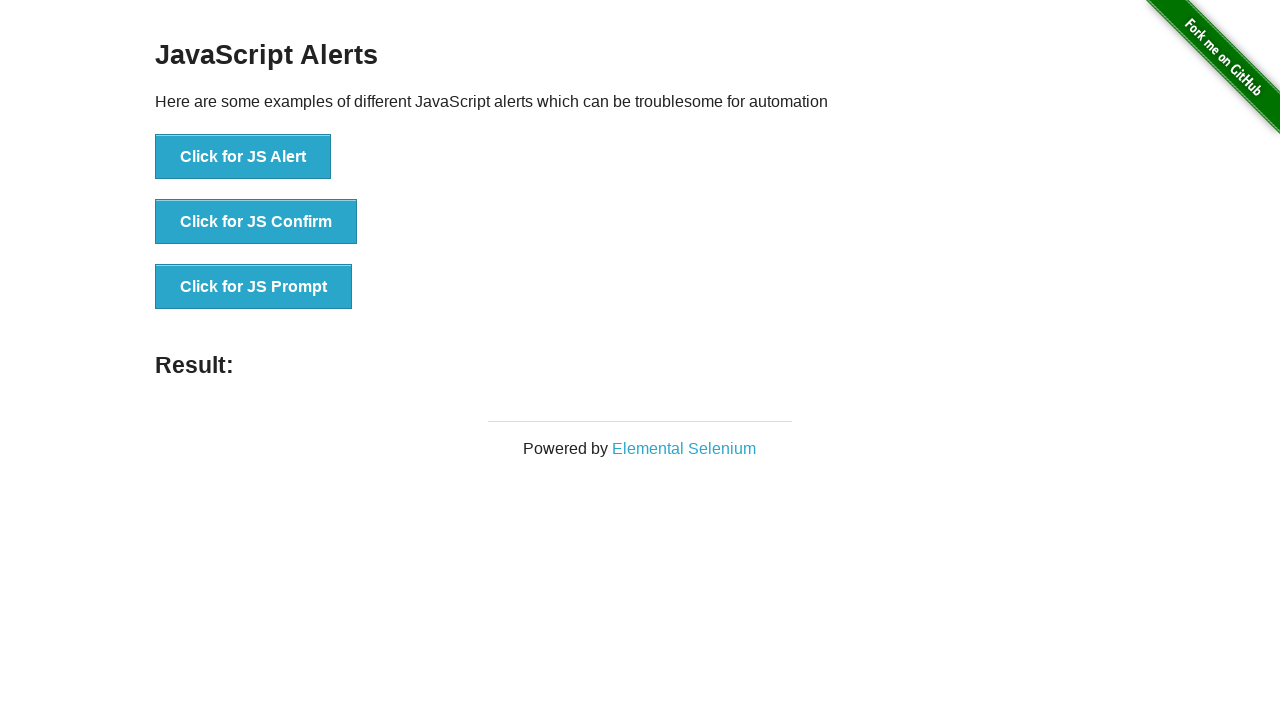

Clicked button to trigger JavaScript prompt dialog at (254, 287) on xpath=//button[contains(.,'Click for JS Prompt')]
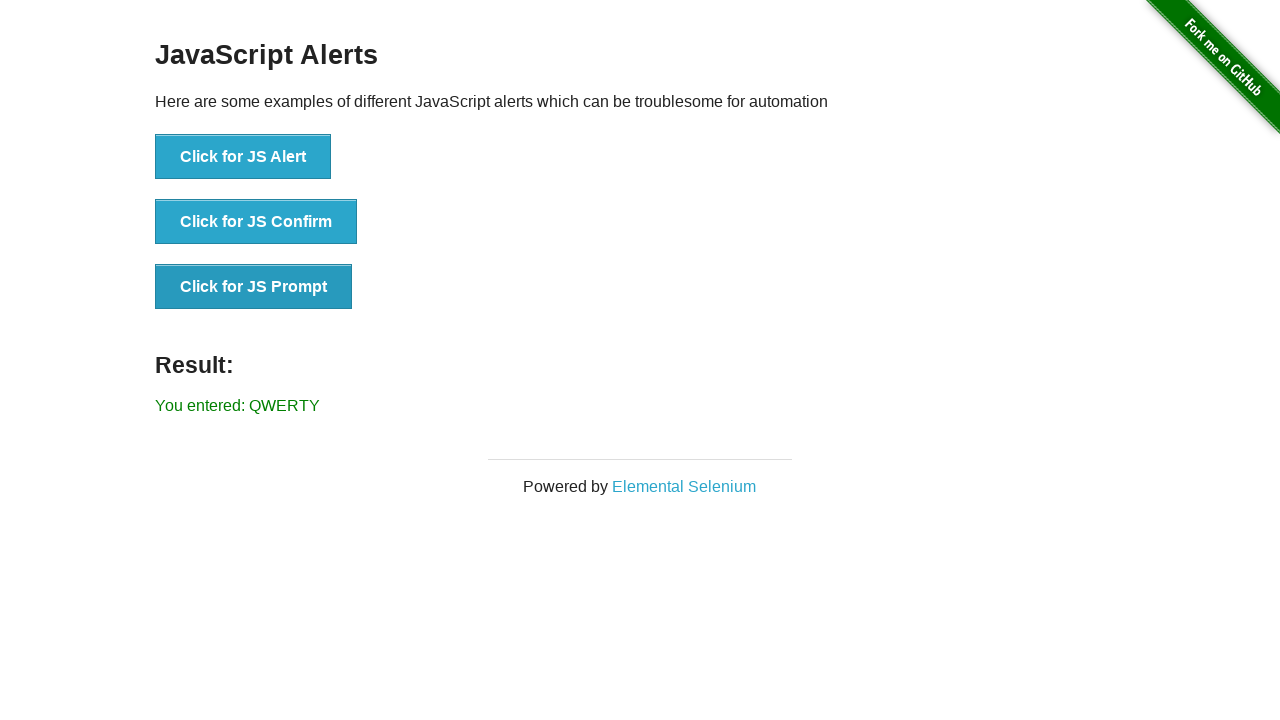

Result message appeared after accepting prompt
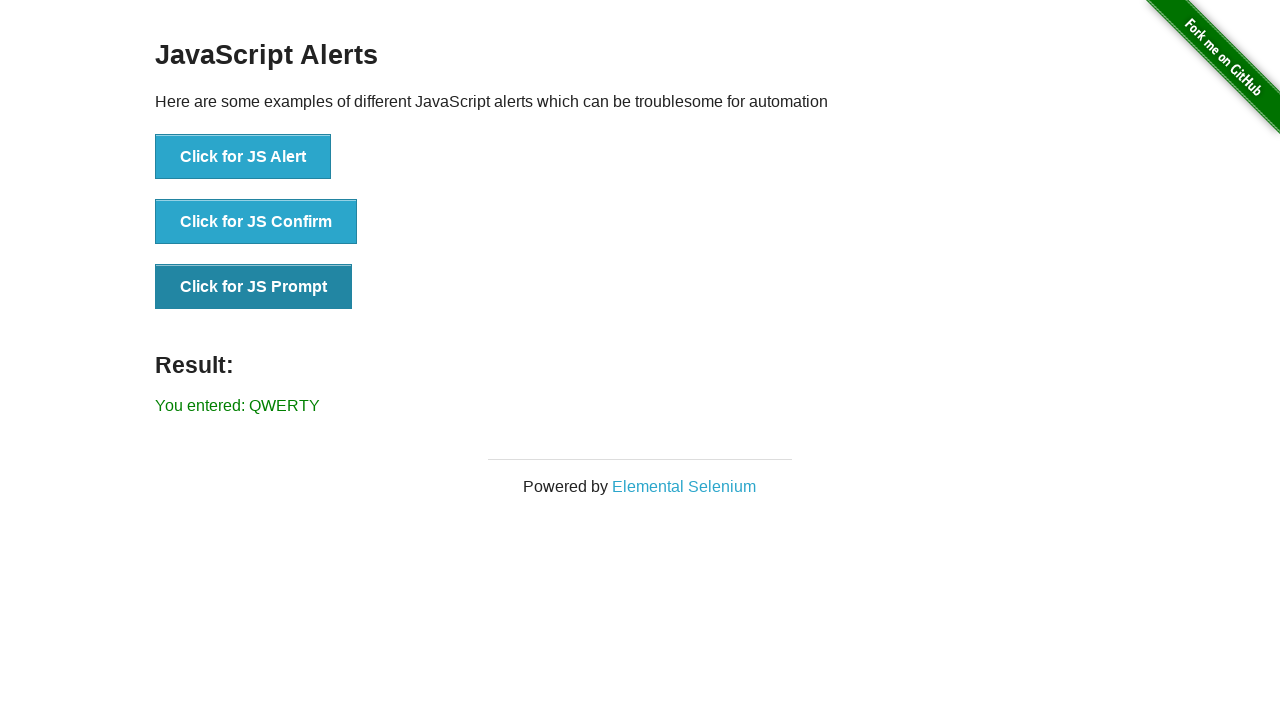

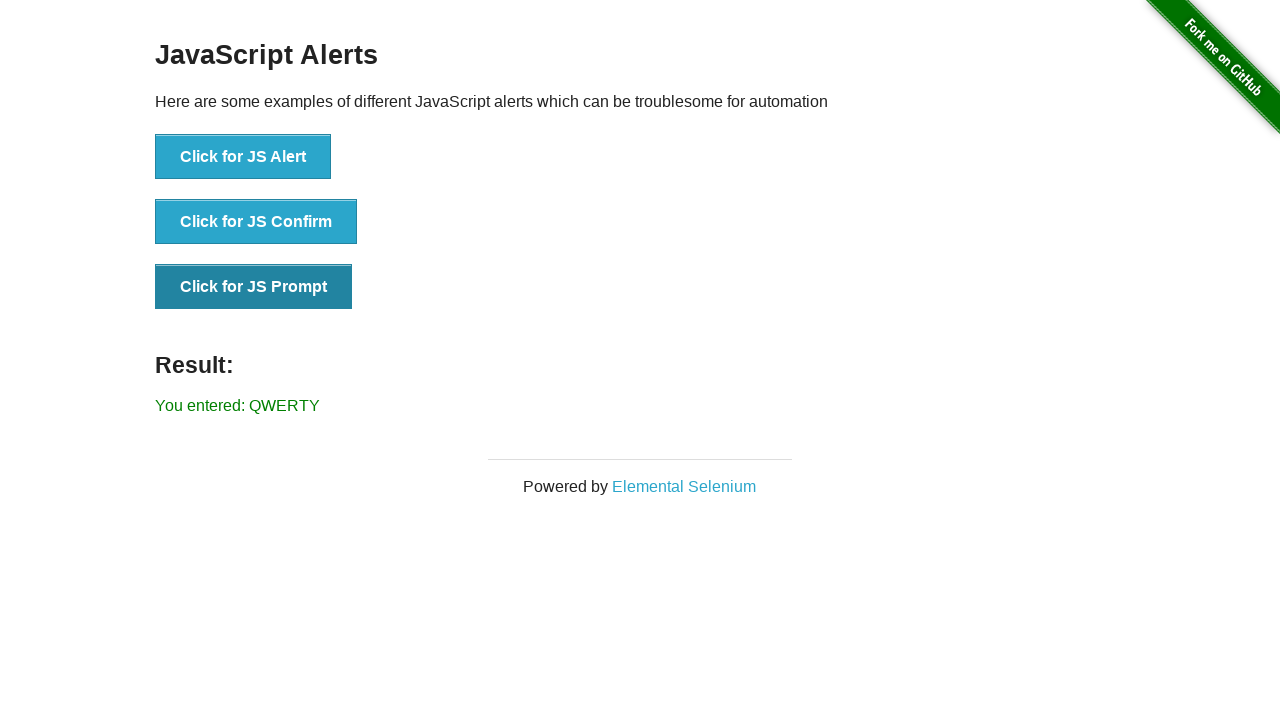